Tests that the text input field is cleared after adding a todo item

Starting URL: https://demo.playwright.dev/todomvc

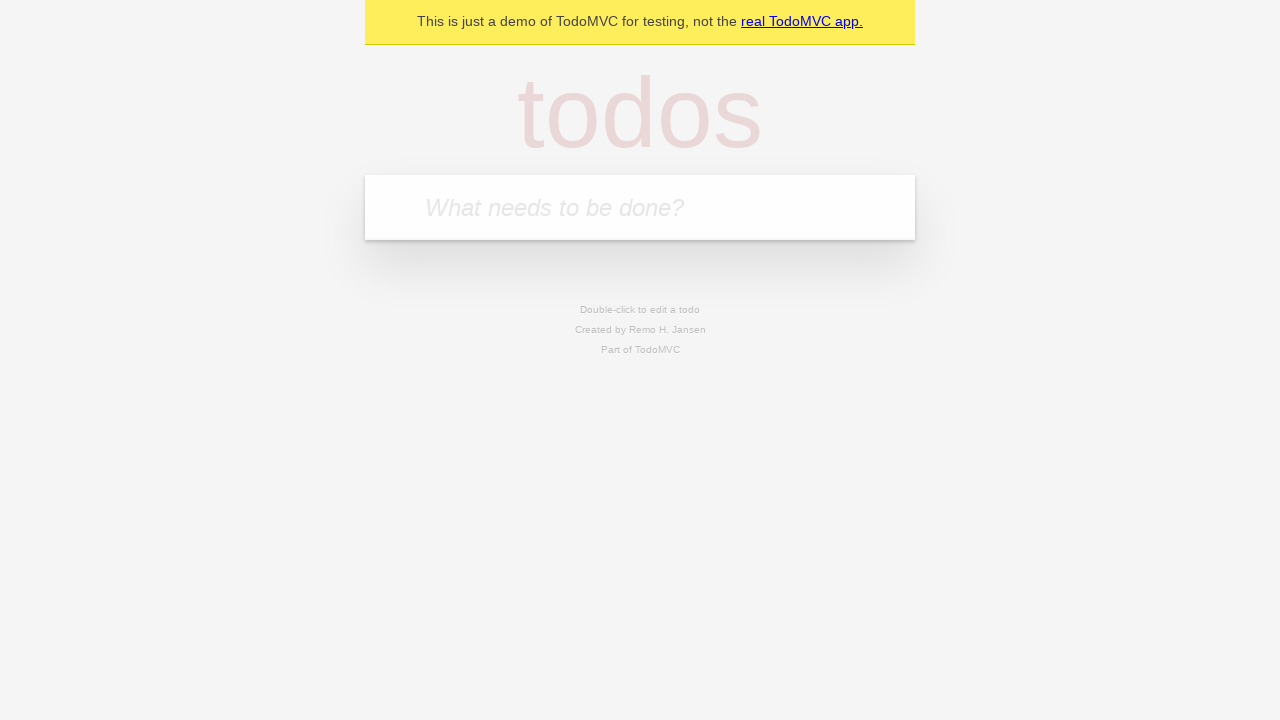

Filled todo input field with 'buy some cheese' on internal:attr=[placeholder="What needs to be done?"i]
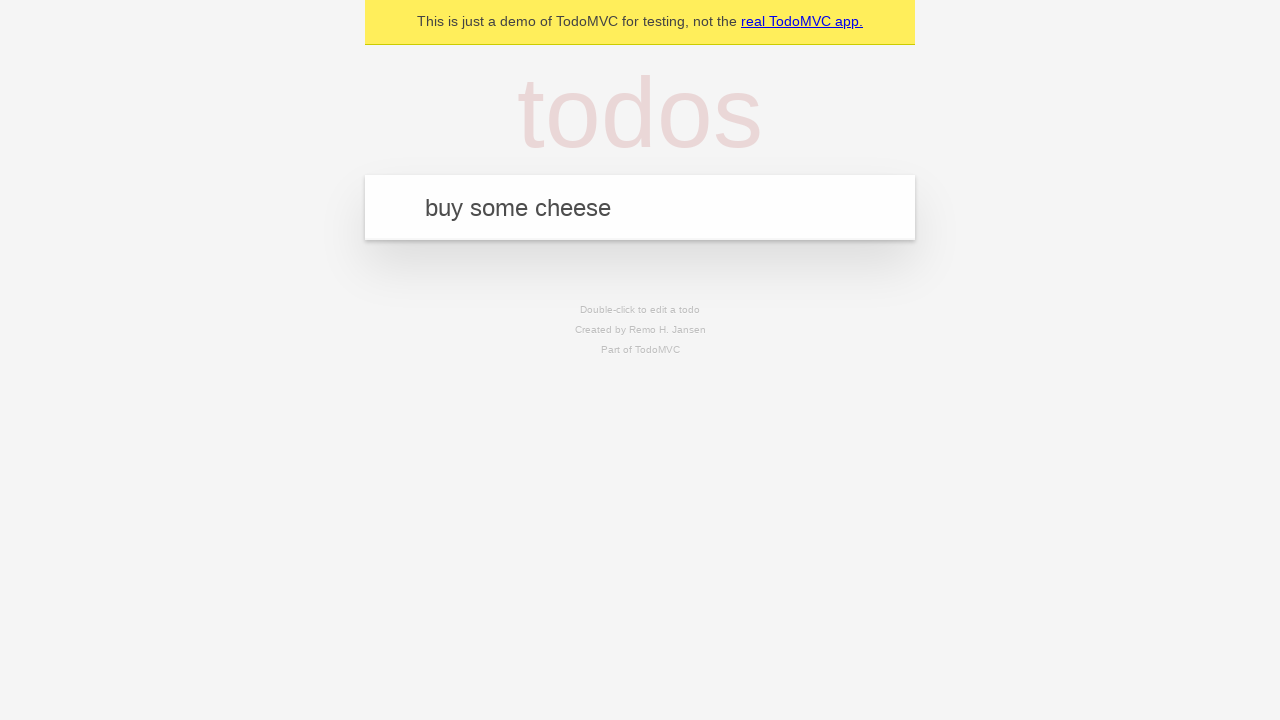

Pressed Enter to add the todo item on internal:attr=[placeholder="What needs to be done?"i]
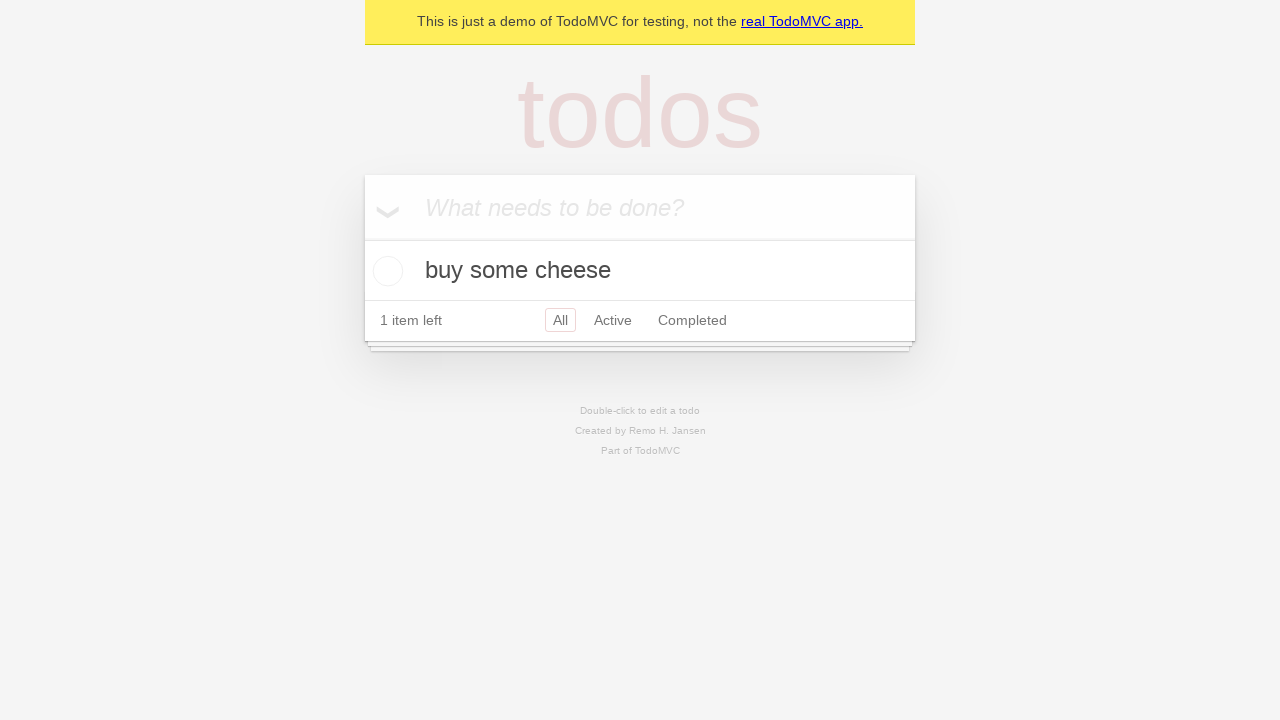

Todo item appeared in the list
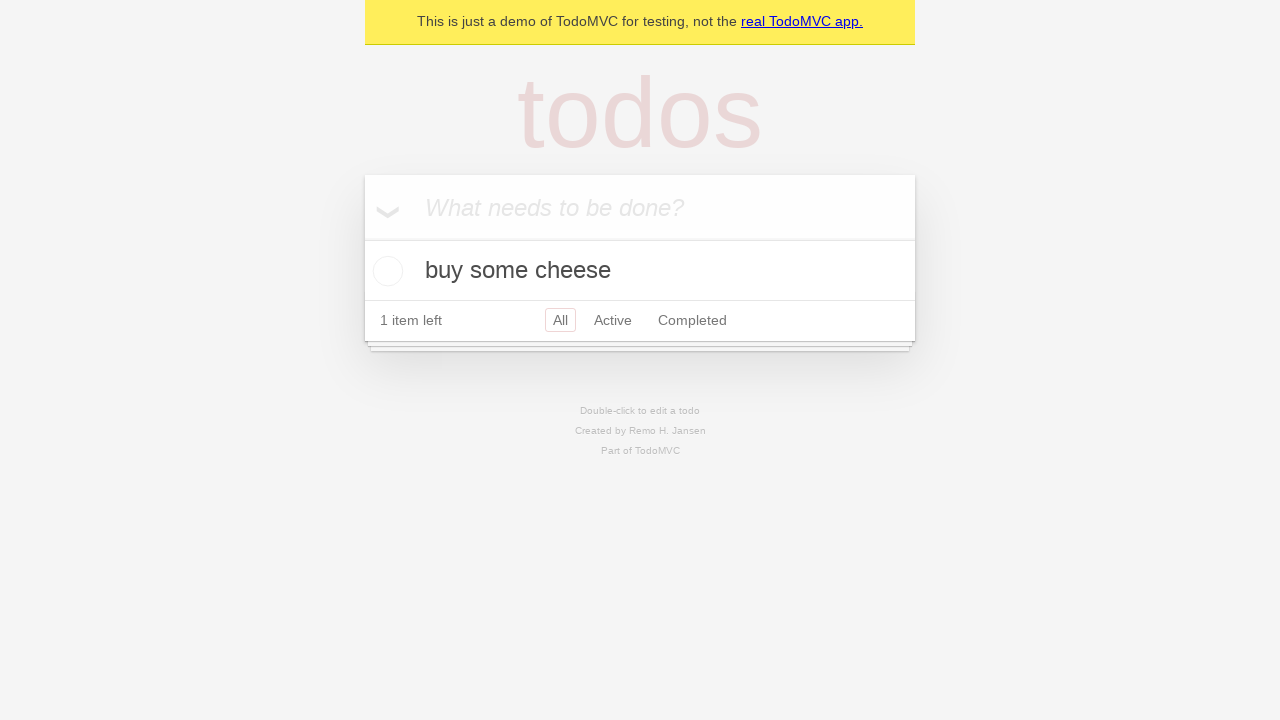

Verified that the text input field is cleared after adding the item
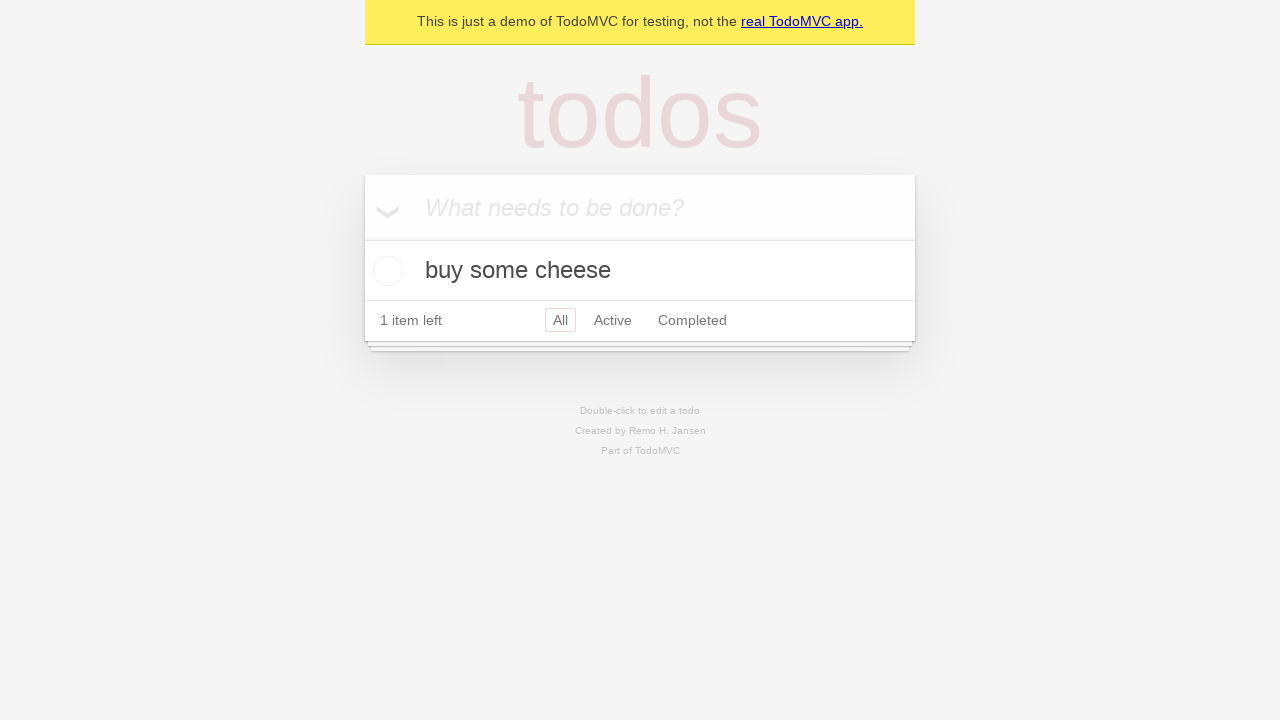

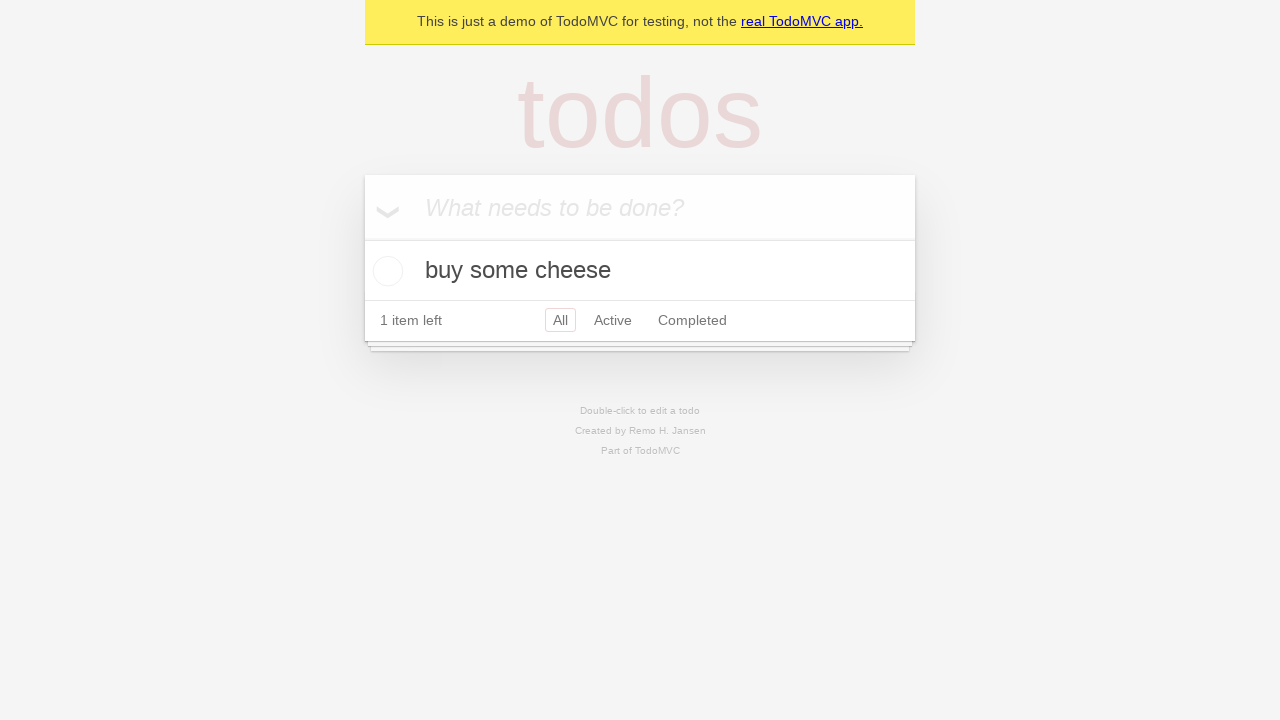